Tests confirmation alert handling by triggering confirmation alerts and both accepting and dismissing them

Starting URL: https://demoqa.com/alerts

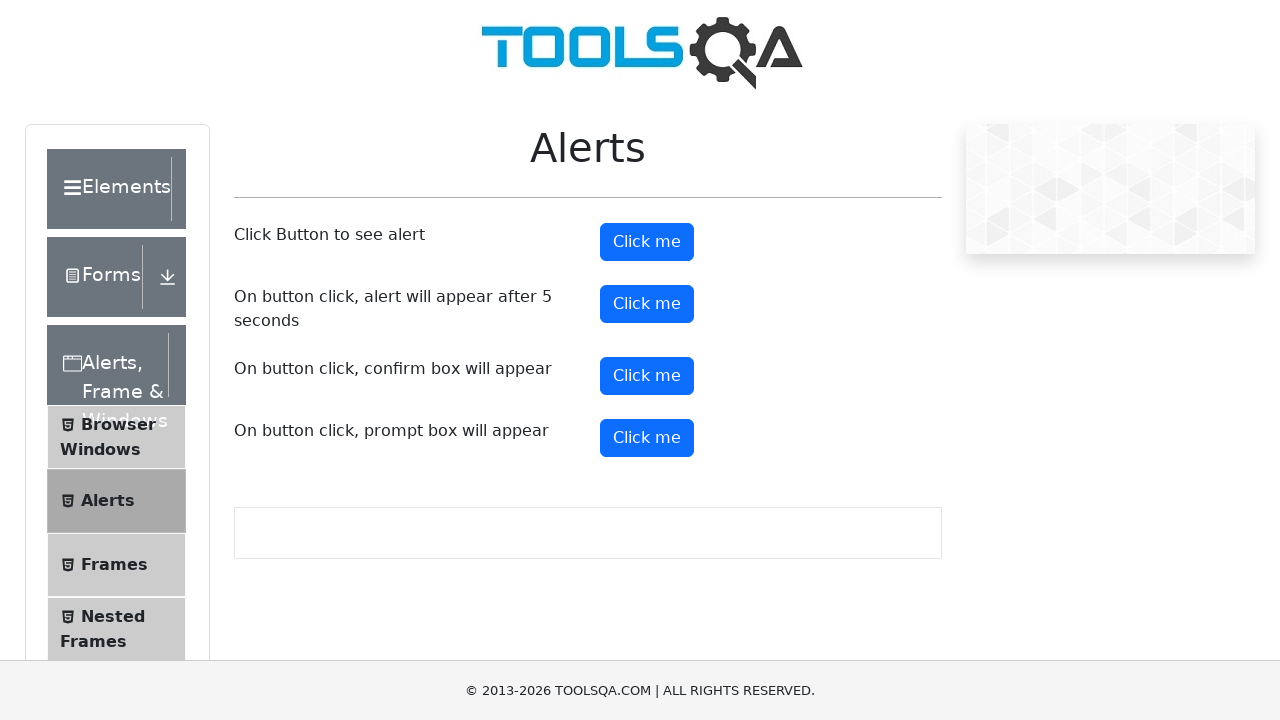

Set up dialog handler to accept confirmation alert
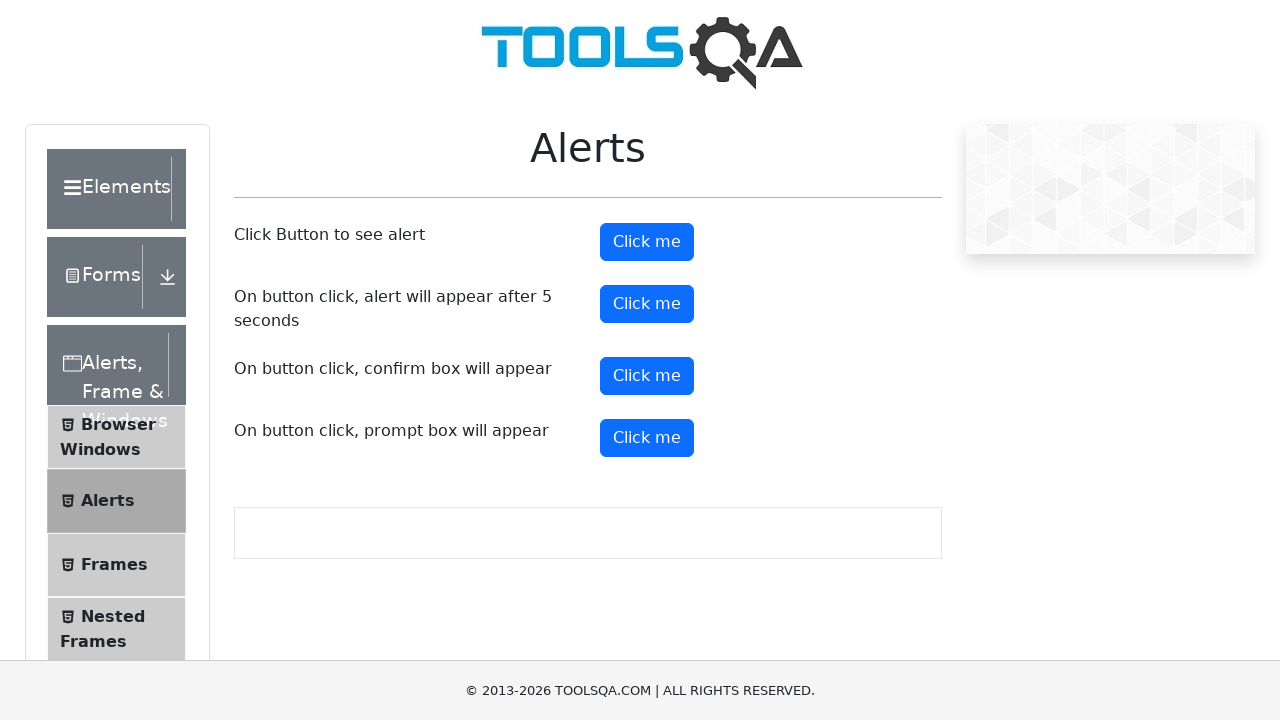

Clicked confirmation button to trigger first alert at (647, 376) on xpath=//button[@id='confirmButton' and @class='btn btn-primary']
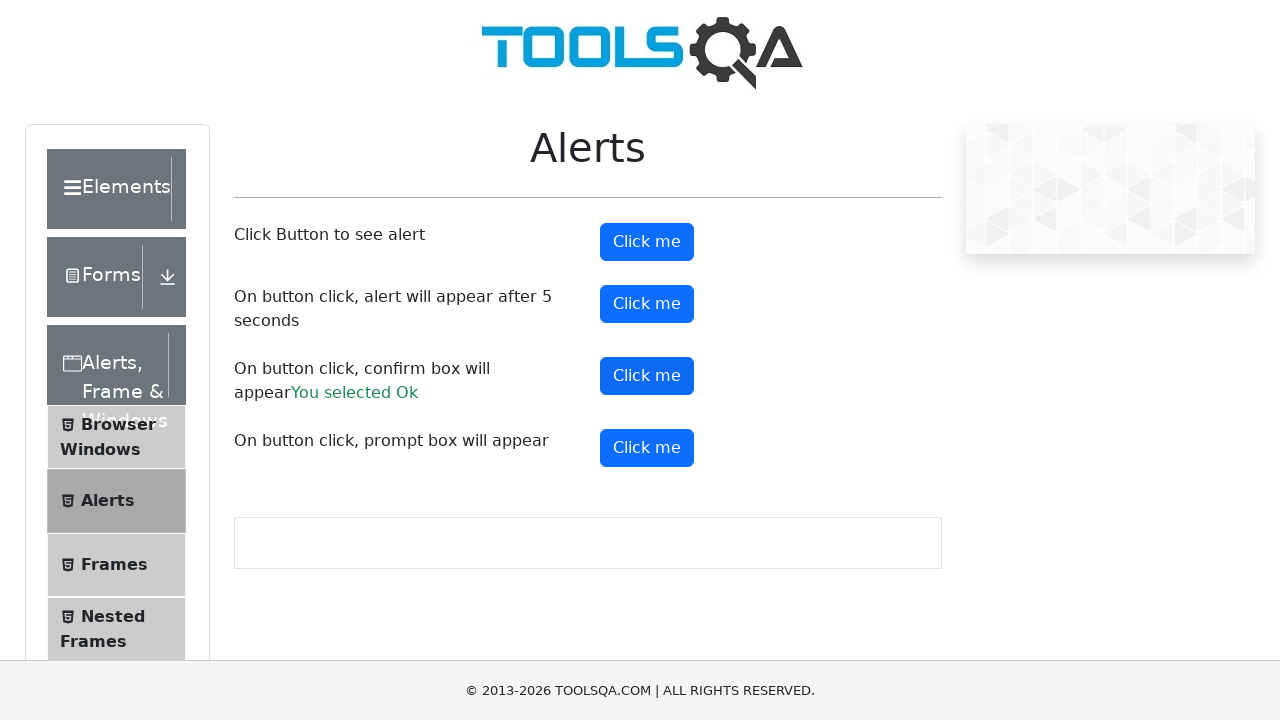

Waited 3 seconds between alert interactions
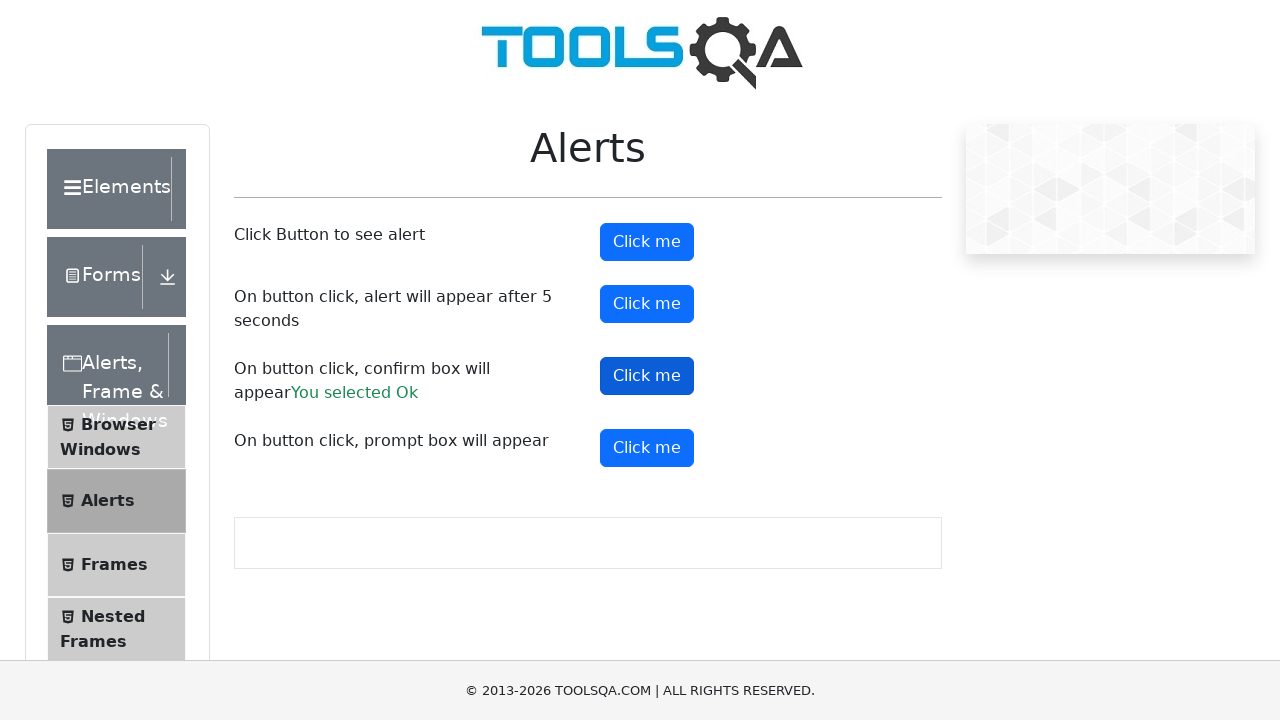

Set up dialog handler to dismiss confirmation alert
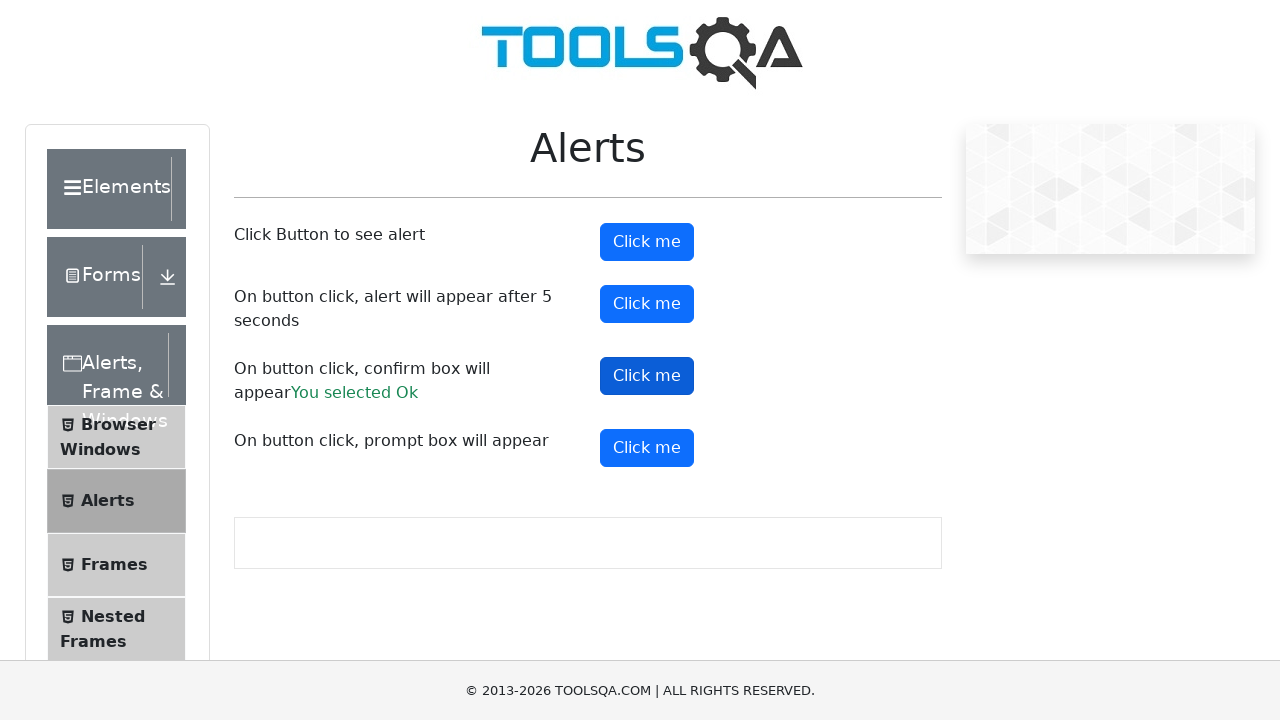

Clicked confirmation button to trigger second alert at (647, 376) on xpath=//button[@id='confirmButton' and @class='btn btn-primary']
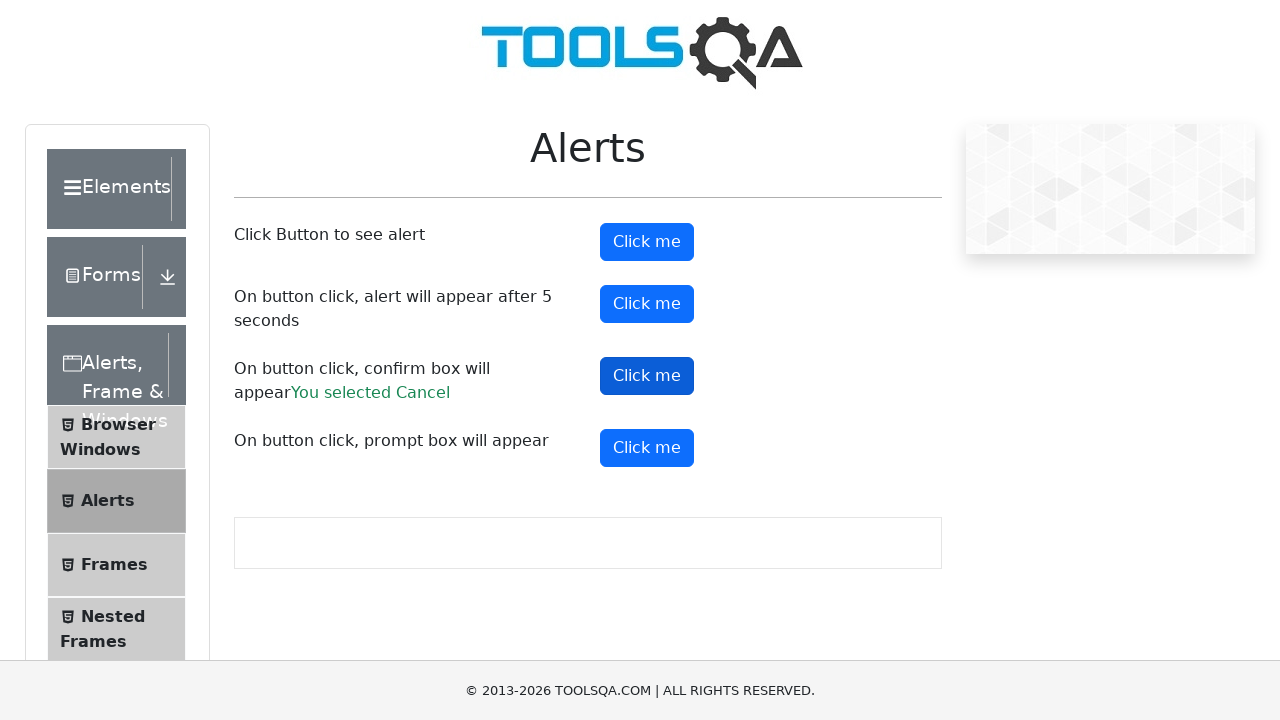

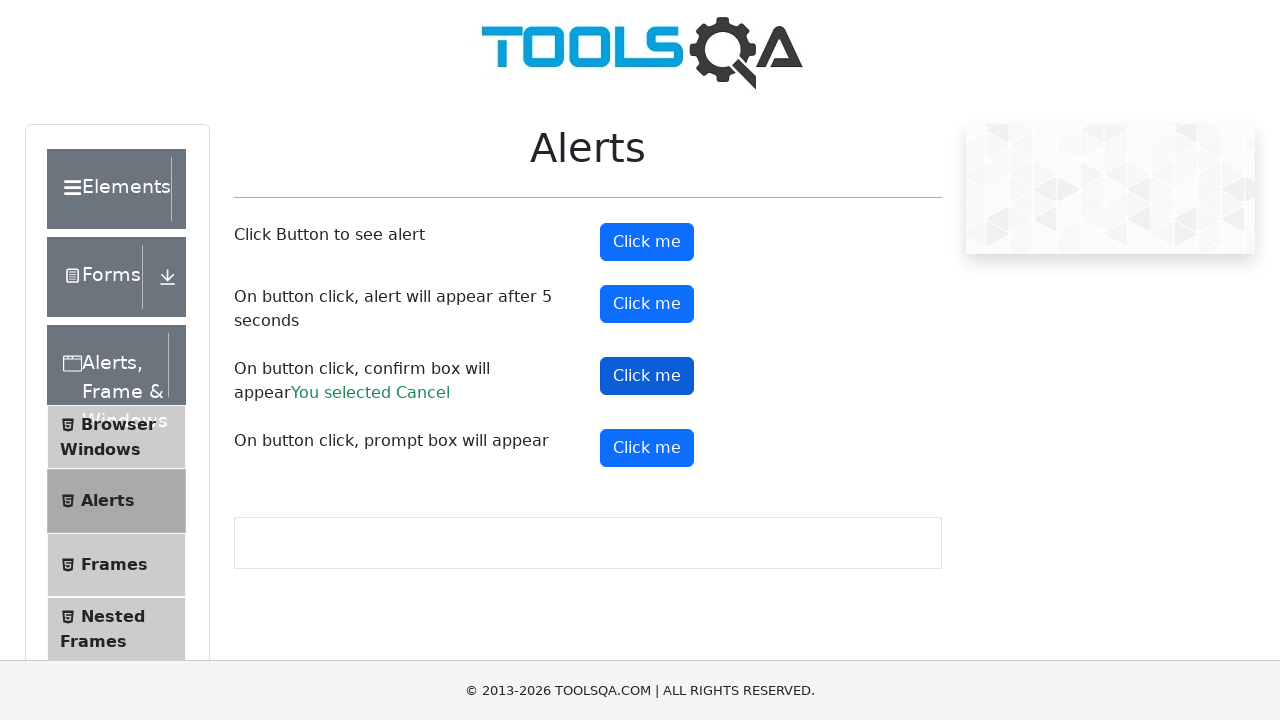